Tests a web form by filling a text box with "Selenium", clicking the submit button, and verifying the confirmation message displays "Received!"

Starting URL: https://www.selenium.dev/selenium/web/web-form.html

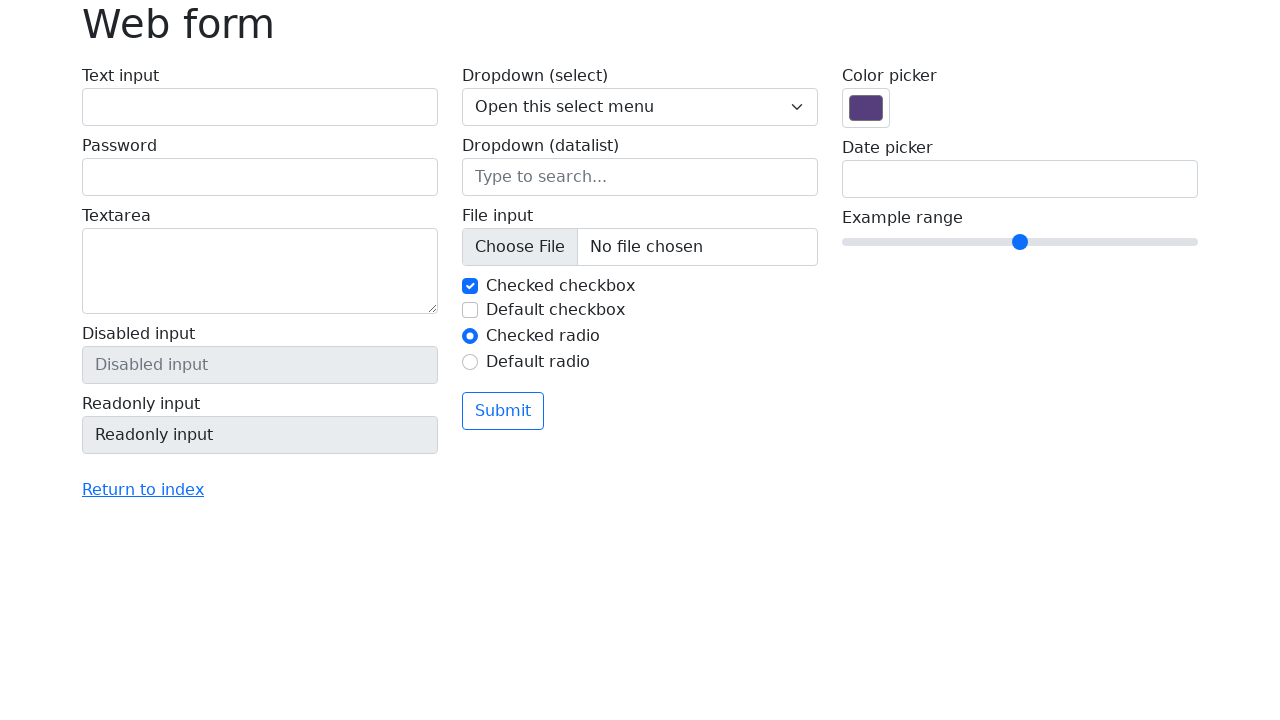

Filled text box with 'Selenium' on input[name='my-text']
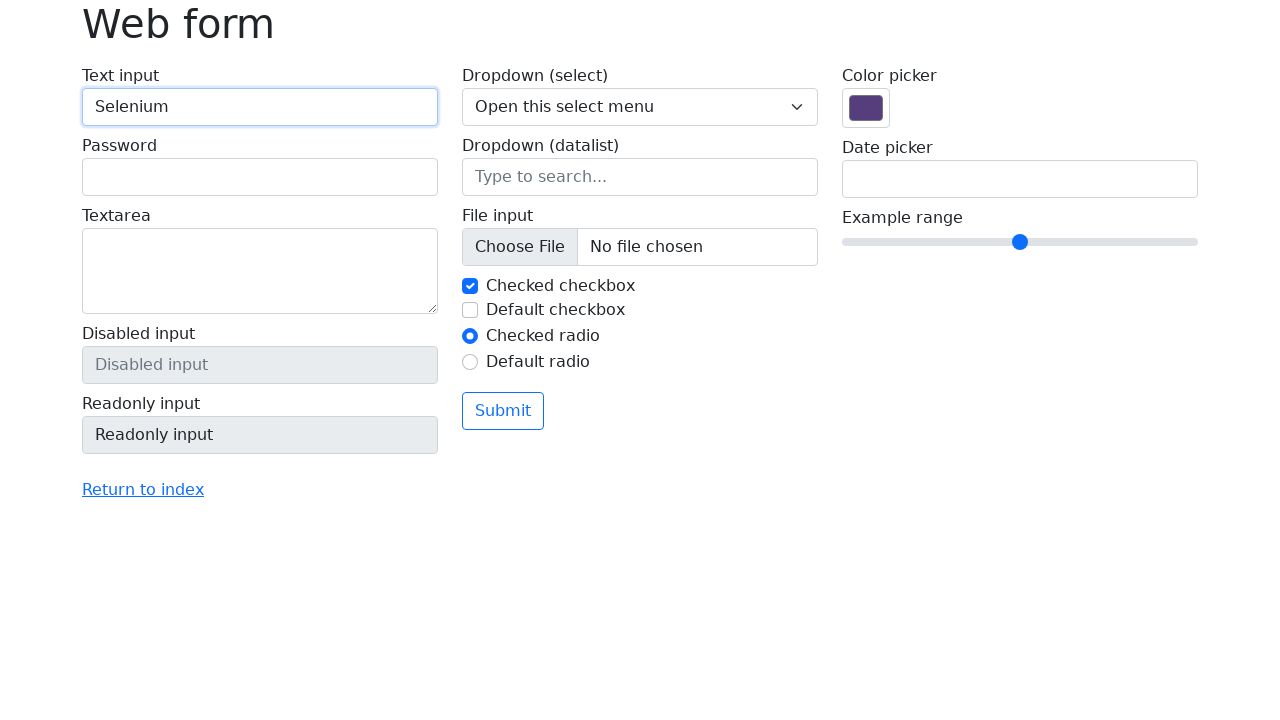

Clicked submit button at (503, 411) on button
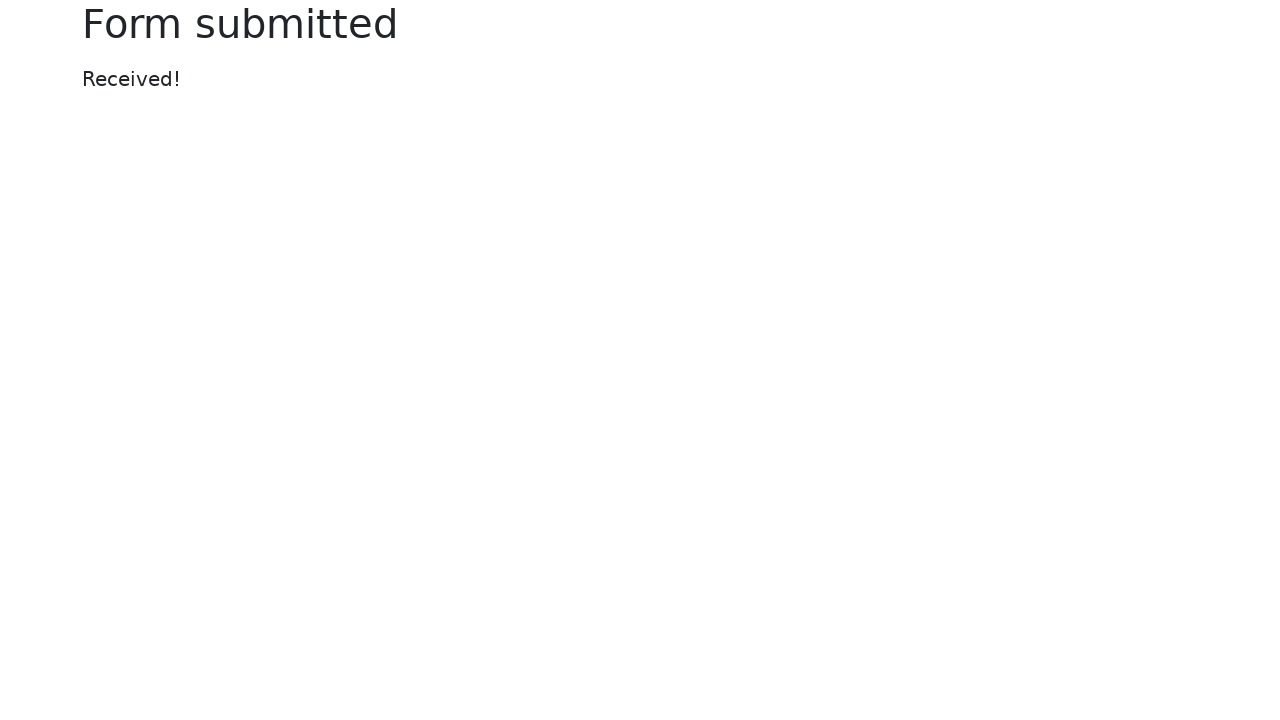

Confirmation message element loaded
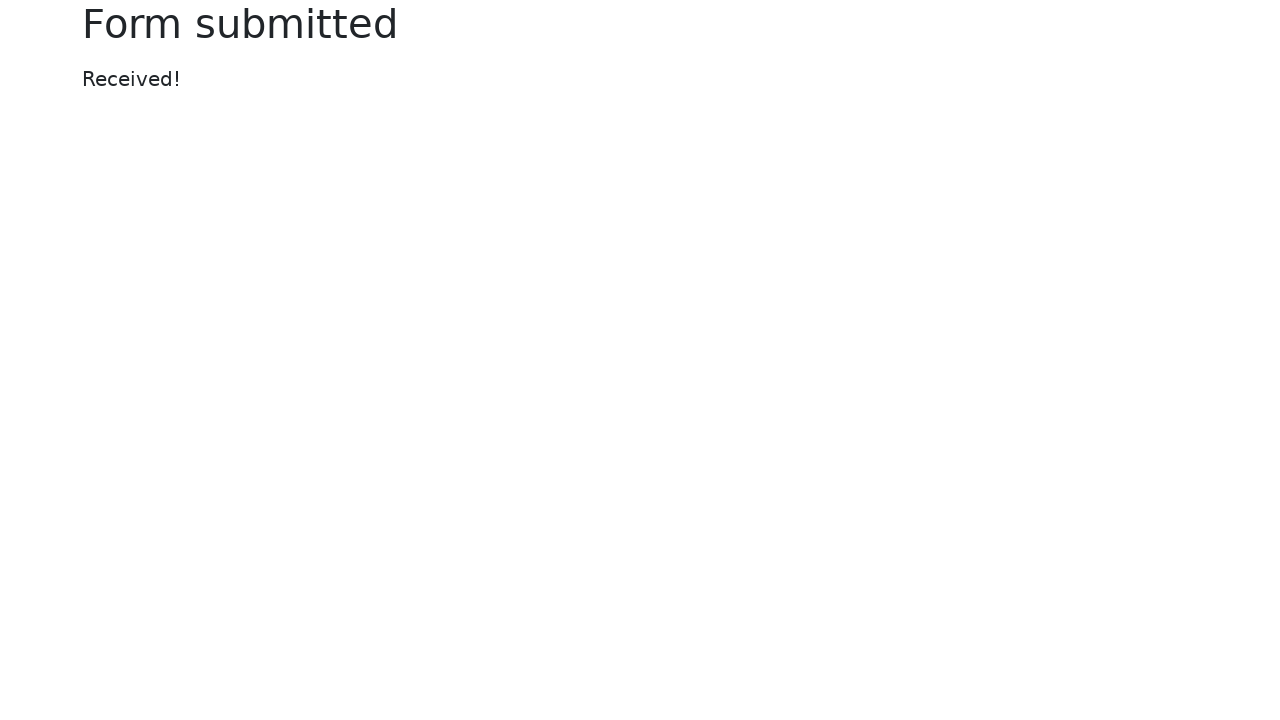

Verified confirmation message displays 'Received!'
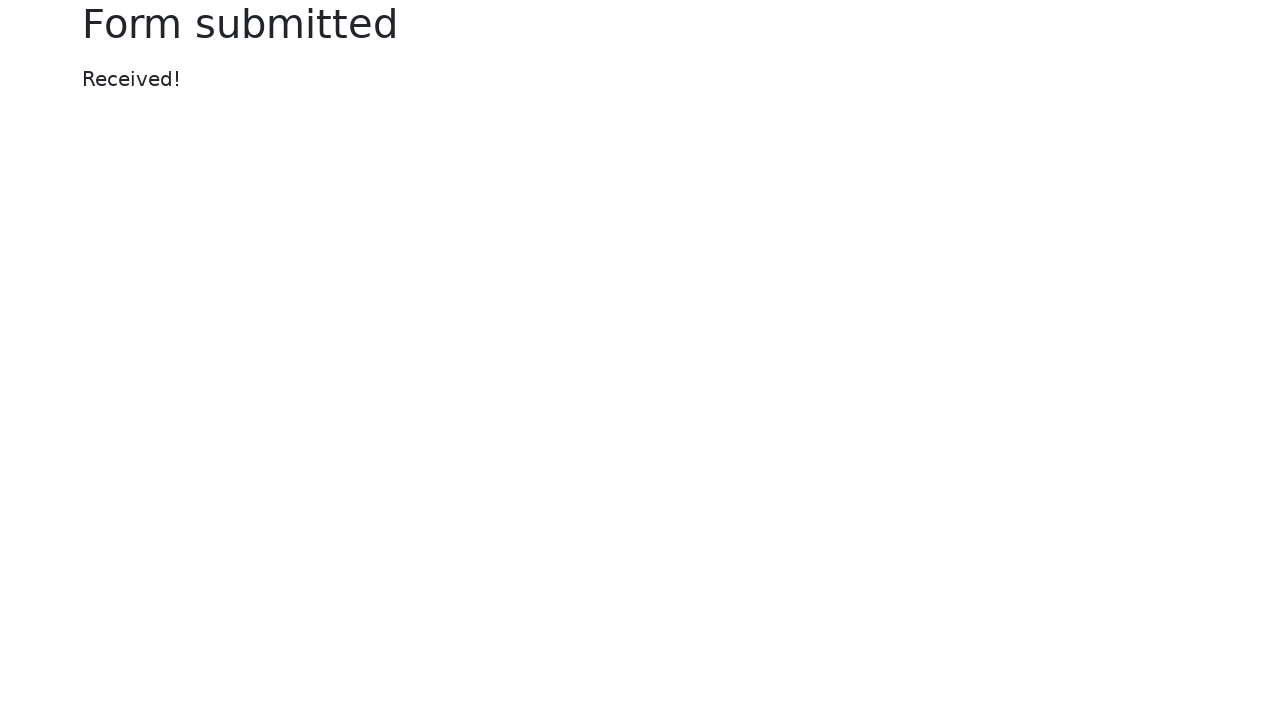

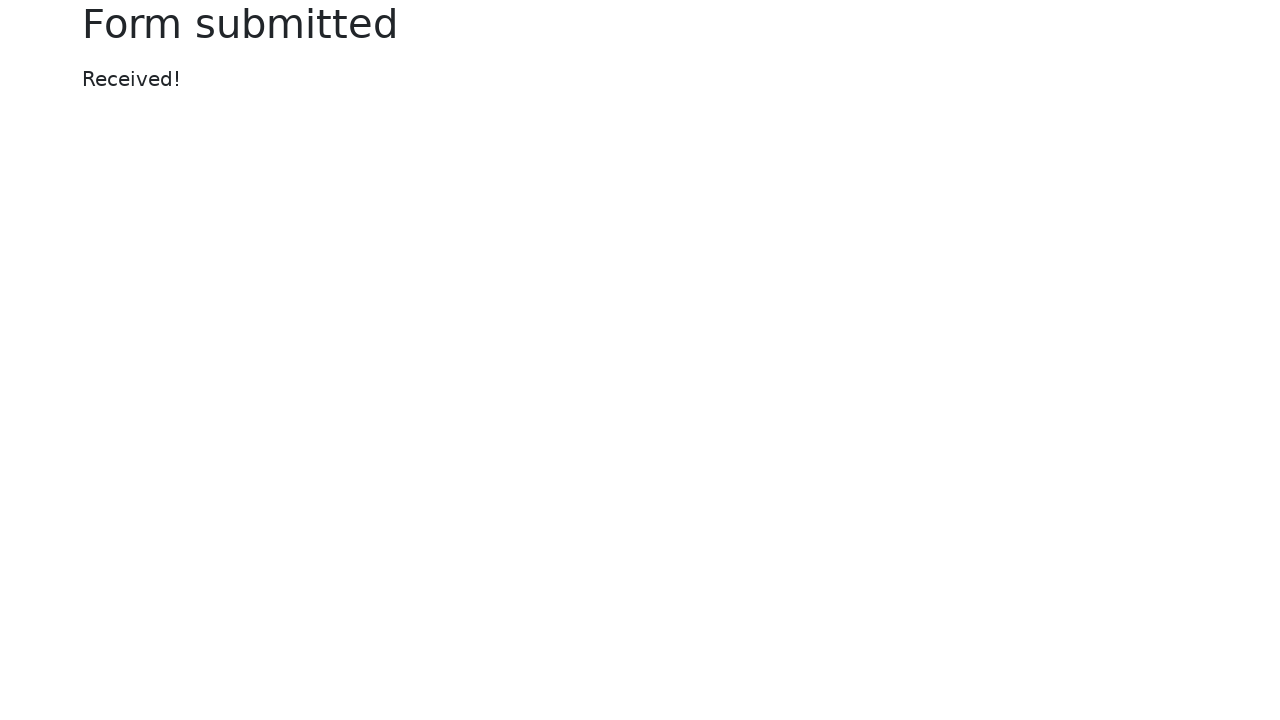